Tests opening a new tab manually and navigating to a specific URL within the same site

Starting URL: https://thecode.media/

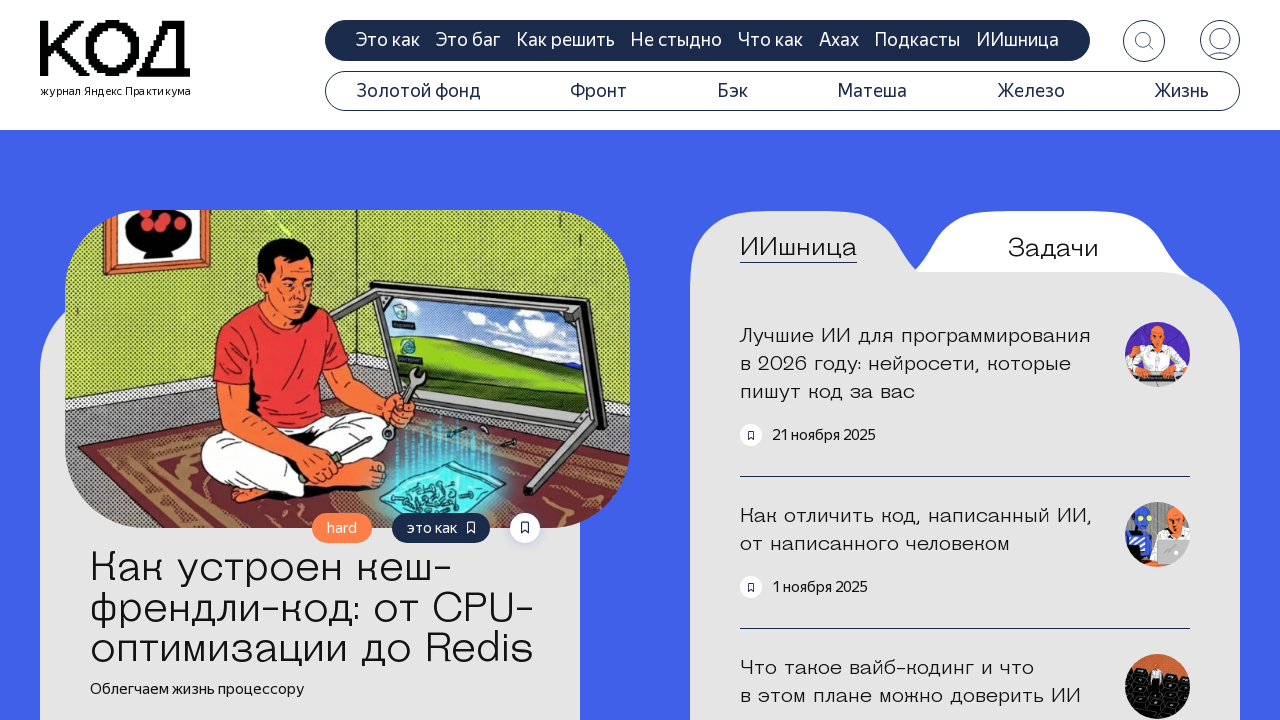

Opened a new tab
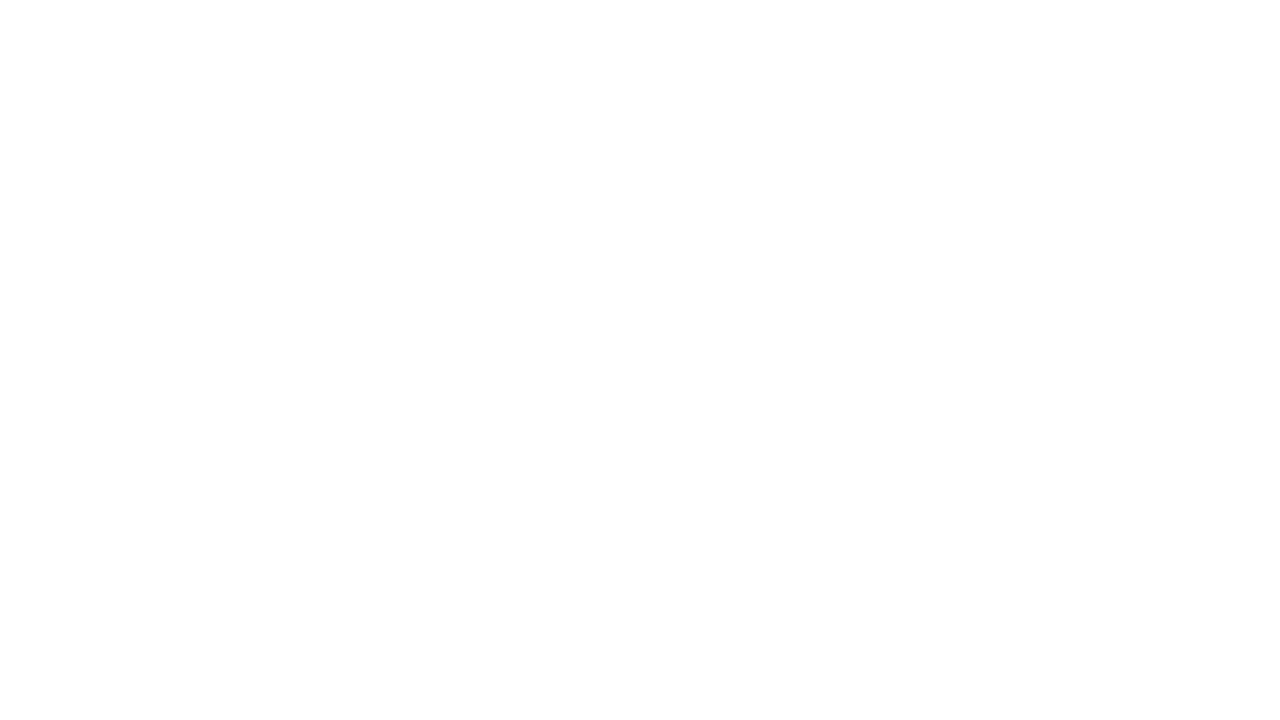

Navigated to https://thecode.media/howto/
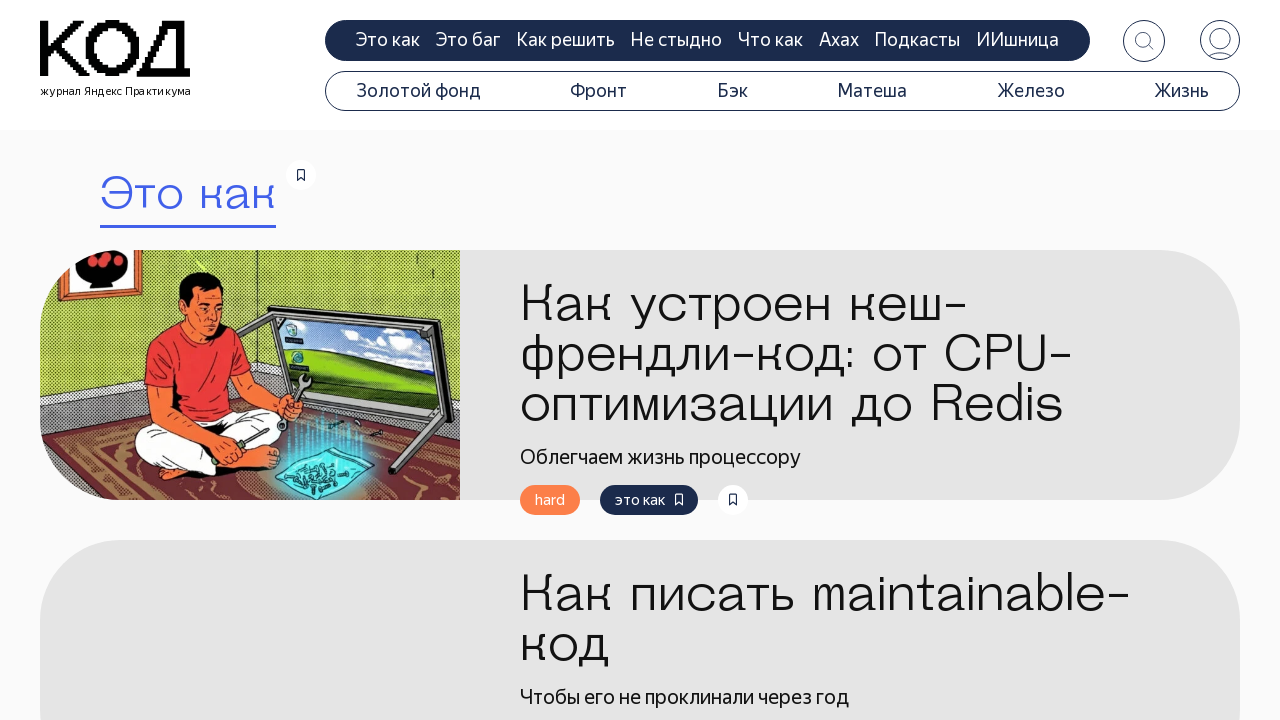

Search title element loaded
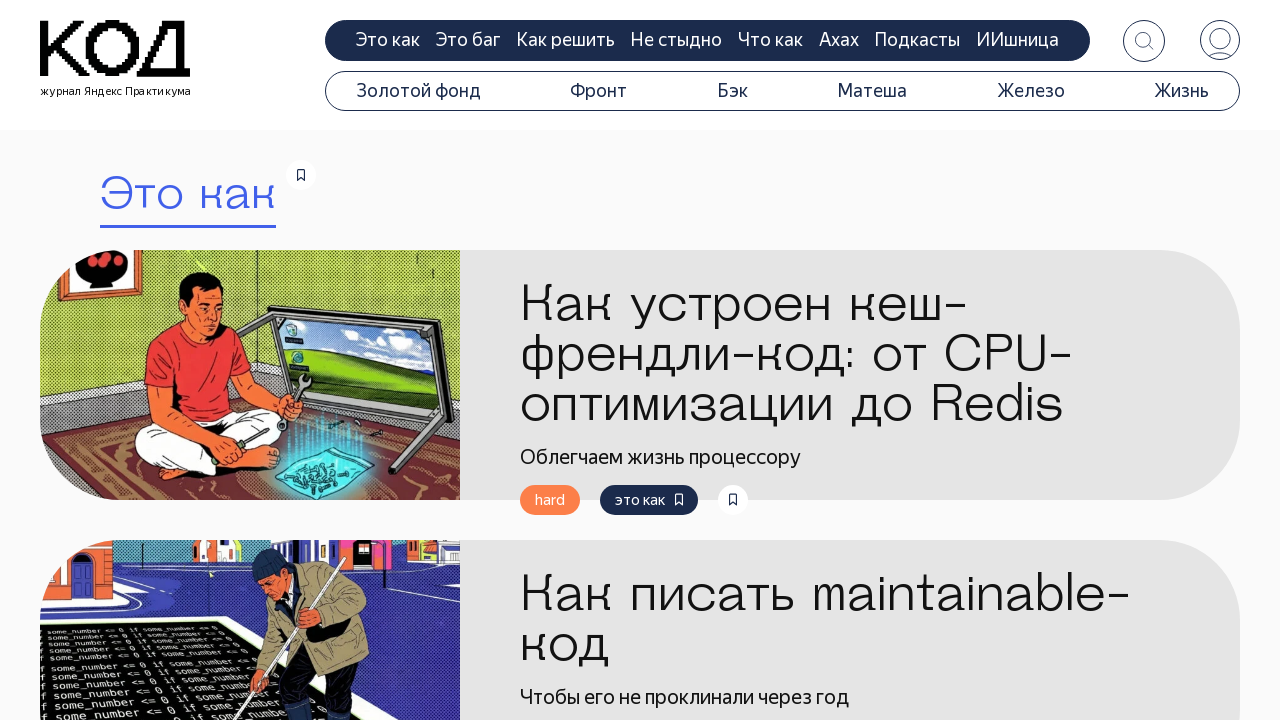

Closed the new tab
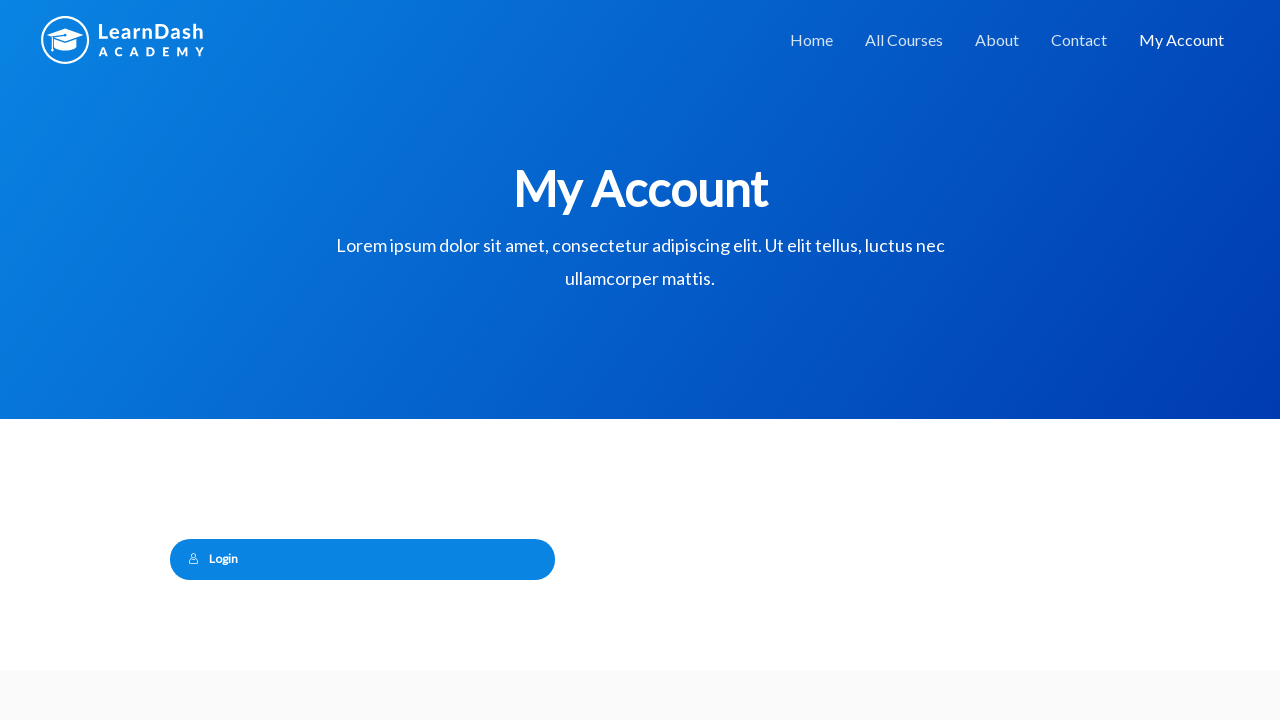

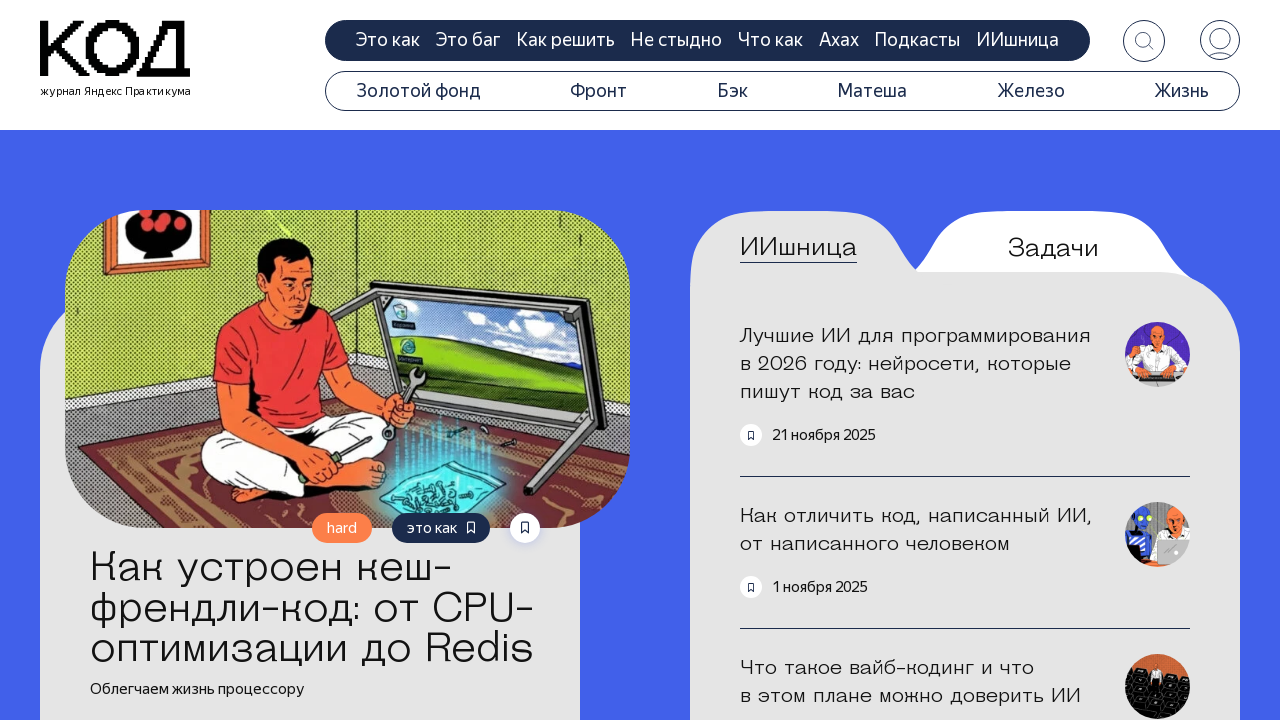